Tests alert popup handling by clicking a button that triggers an alert and accepting it

Starting URL: https://demo.automationtesting.in/Alerts.html

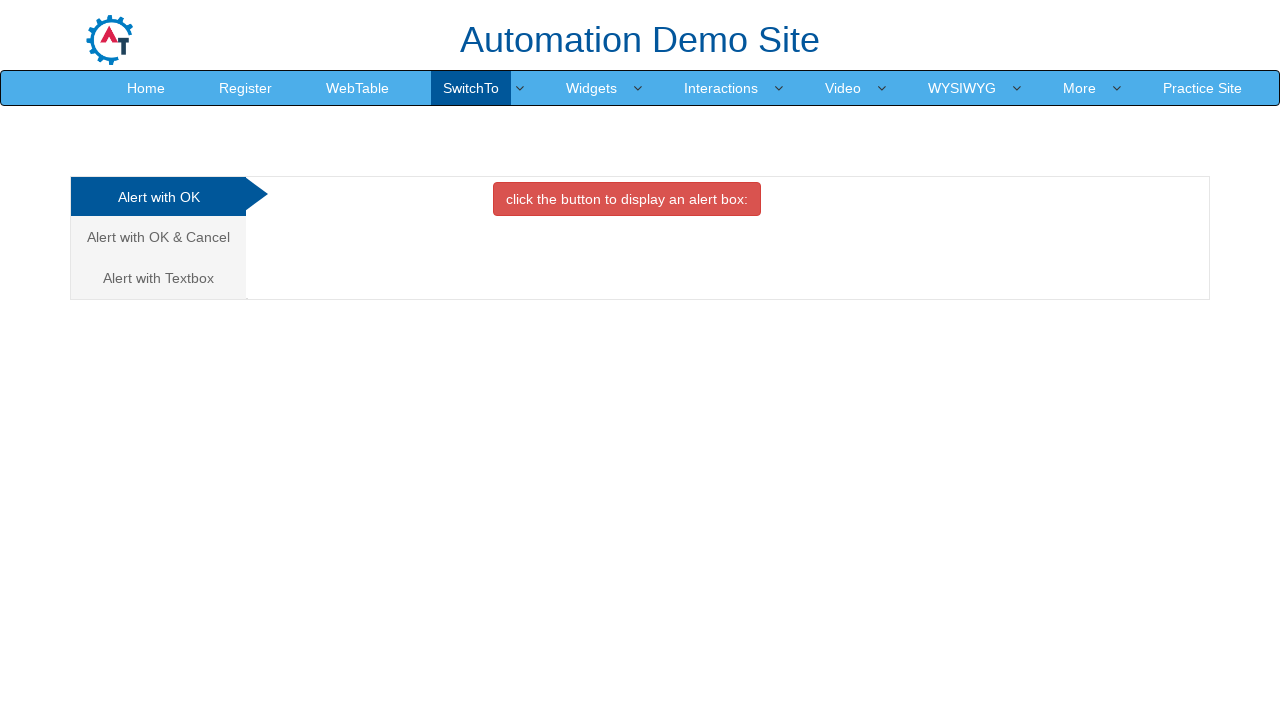

Waited for active list item to load
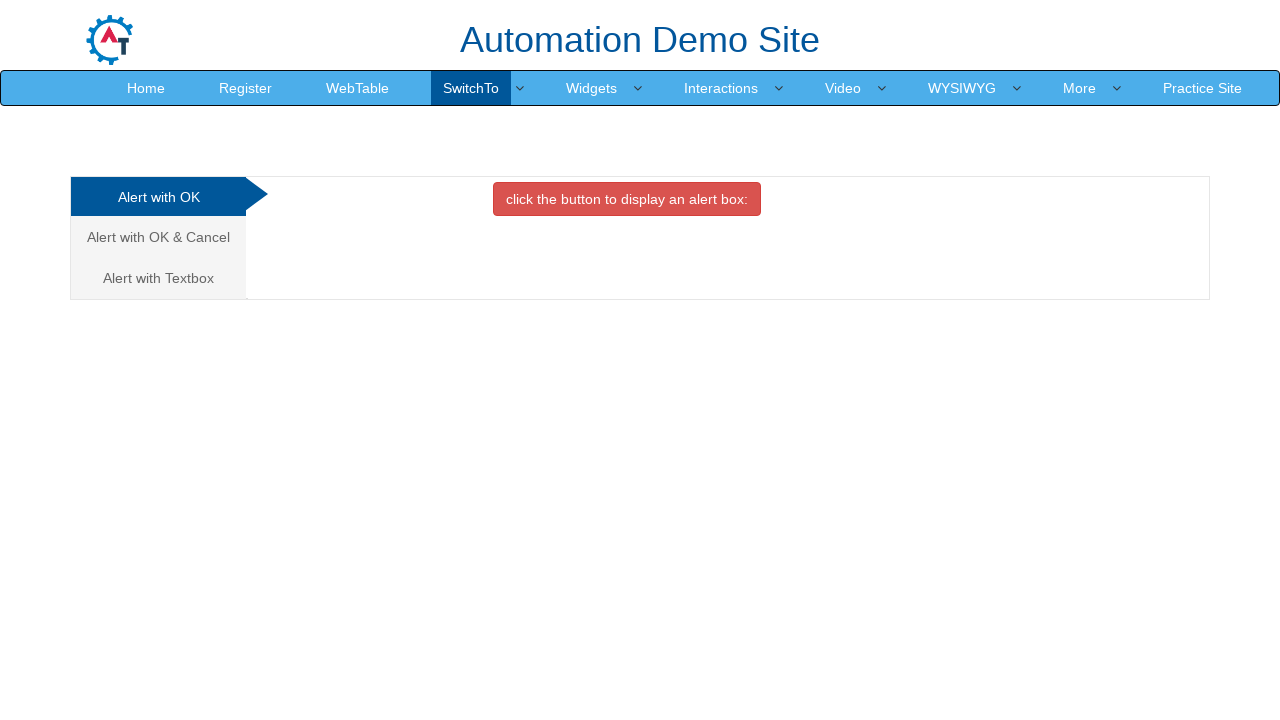

Clicked button that triggers alert popup at (627, 199) on xpath=//button[contains(@class, 'btn-danger')]
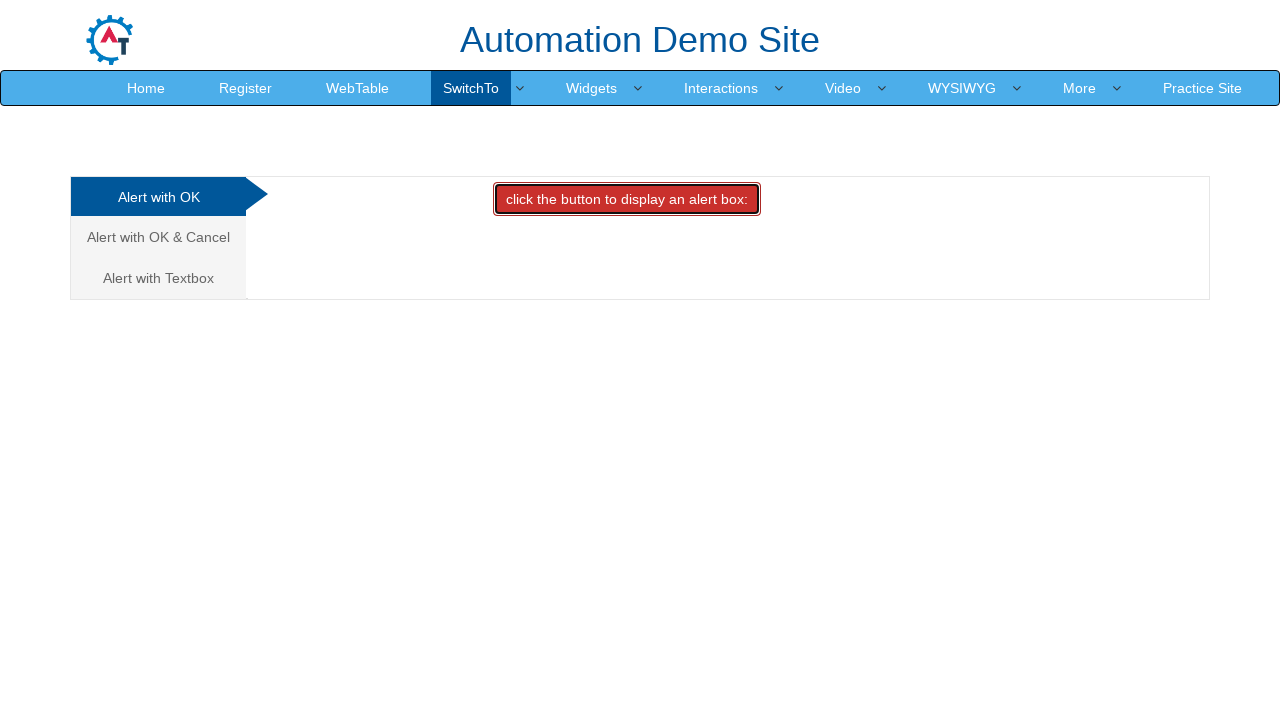

Set up dialog handler to accept alert
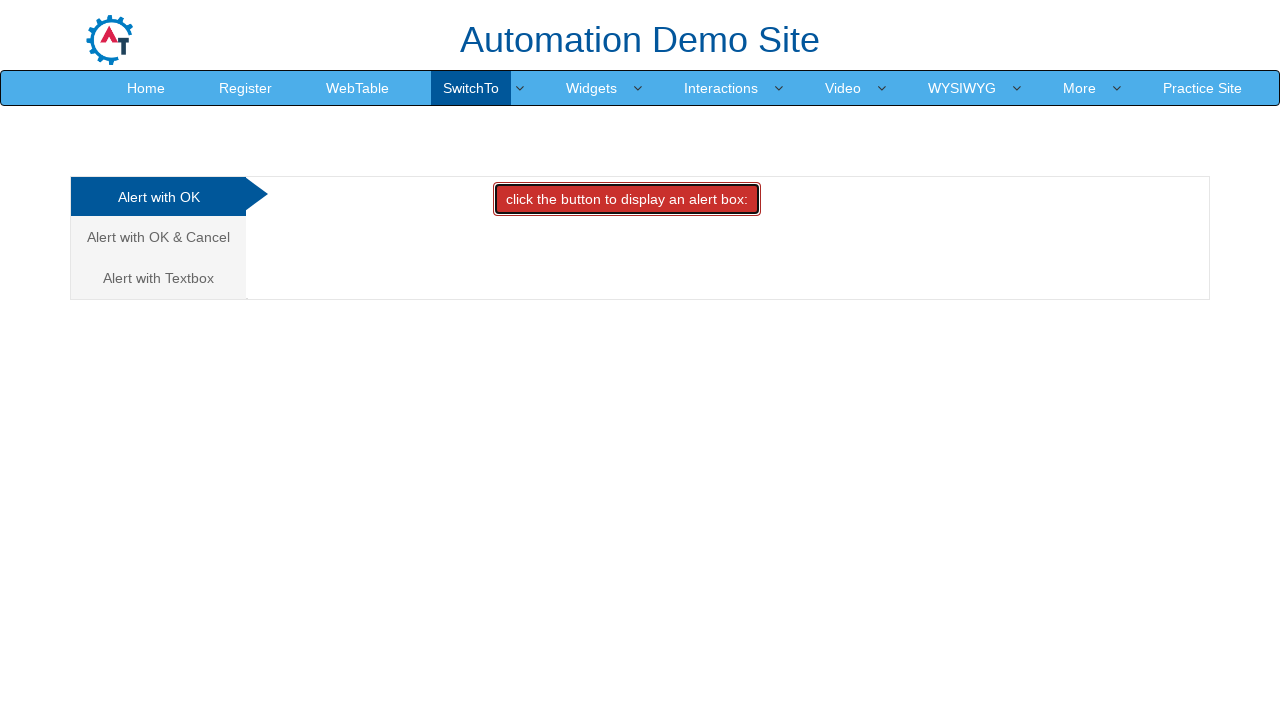

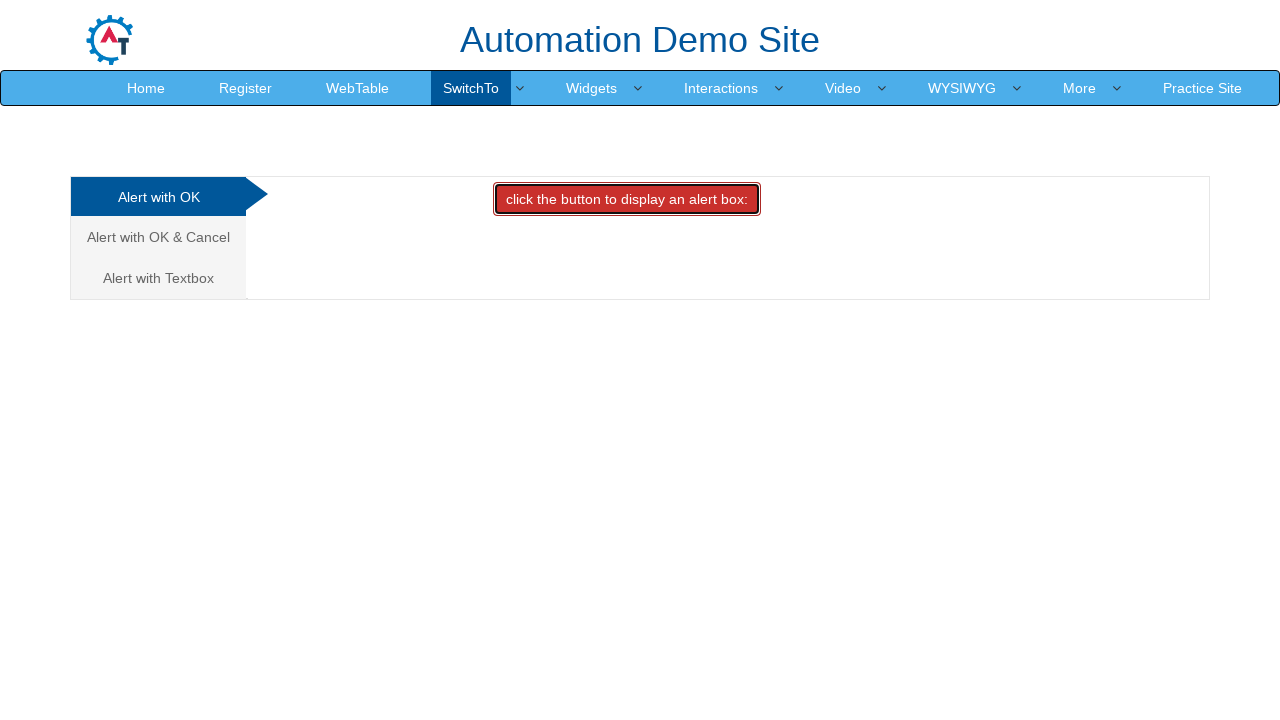